Tests keyboard key press functionality by sending space and left arrow keys to elements and verifying the displayed result text

Starting URL: http://the-internet.herokuapp.com/key_presses

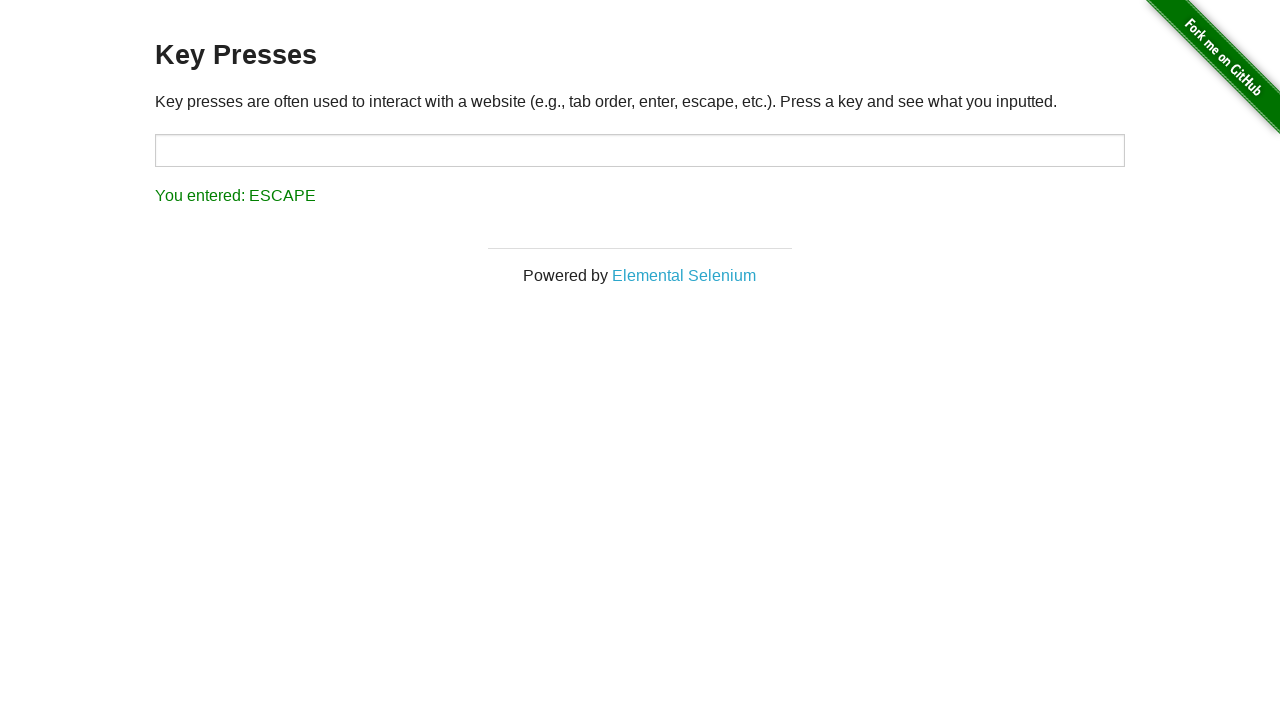

Pressed Space key on target element on #target
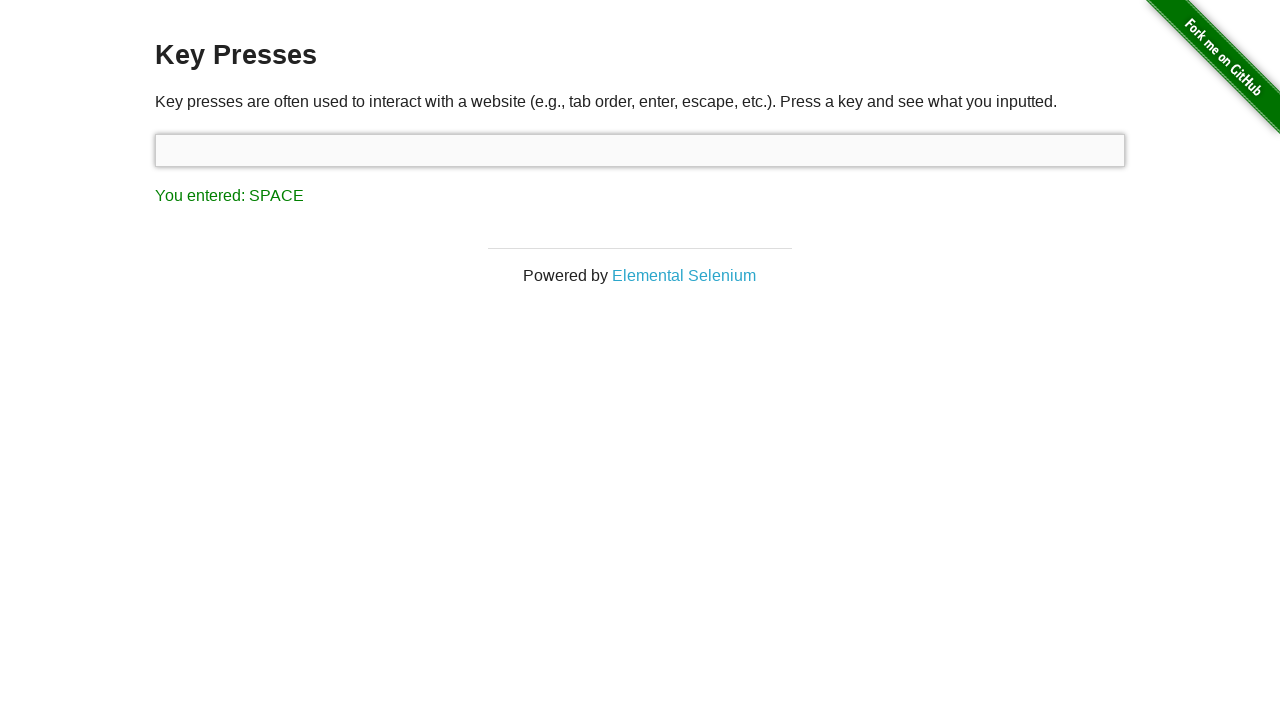

Result element loaded after Space key press
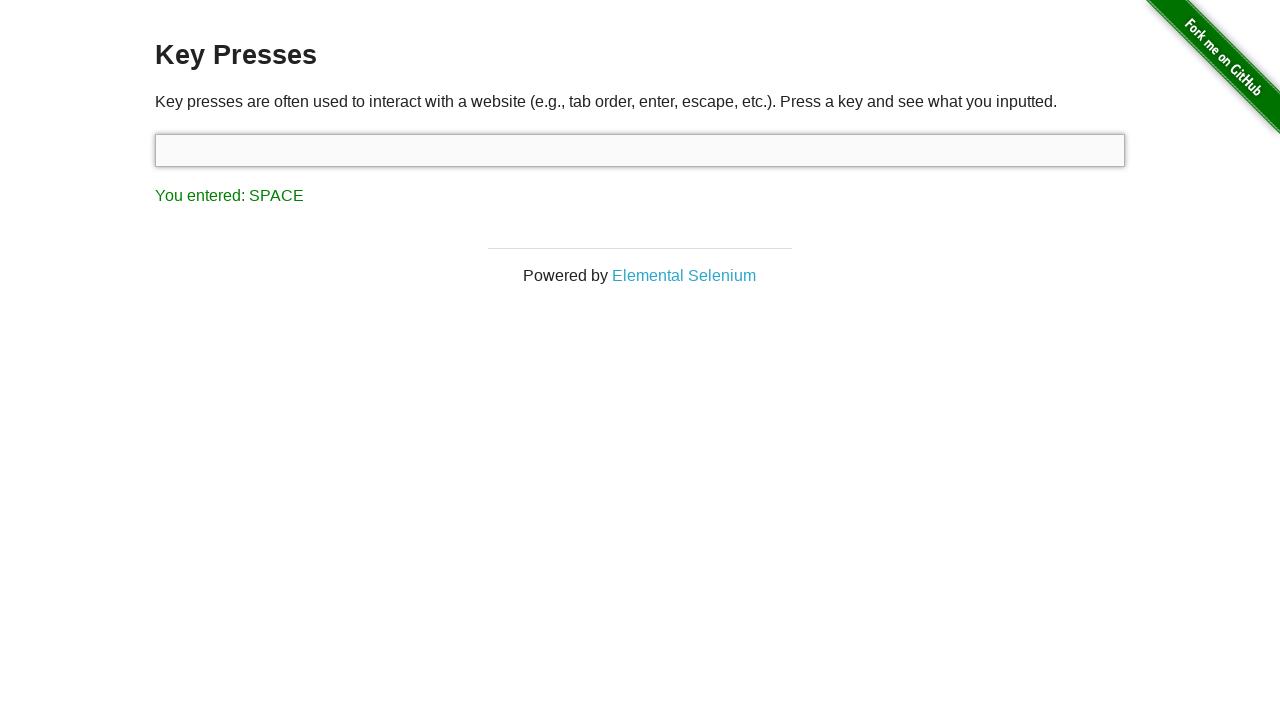

Verified that Space key press was recorded correctly
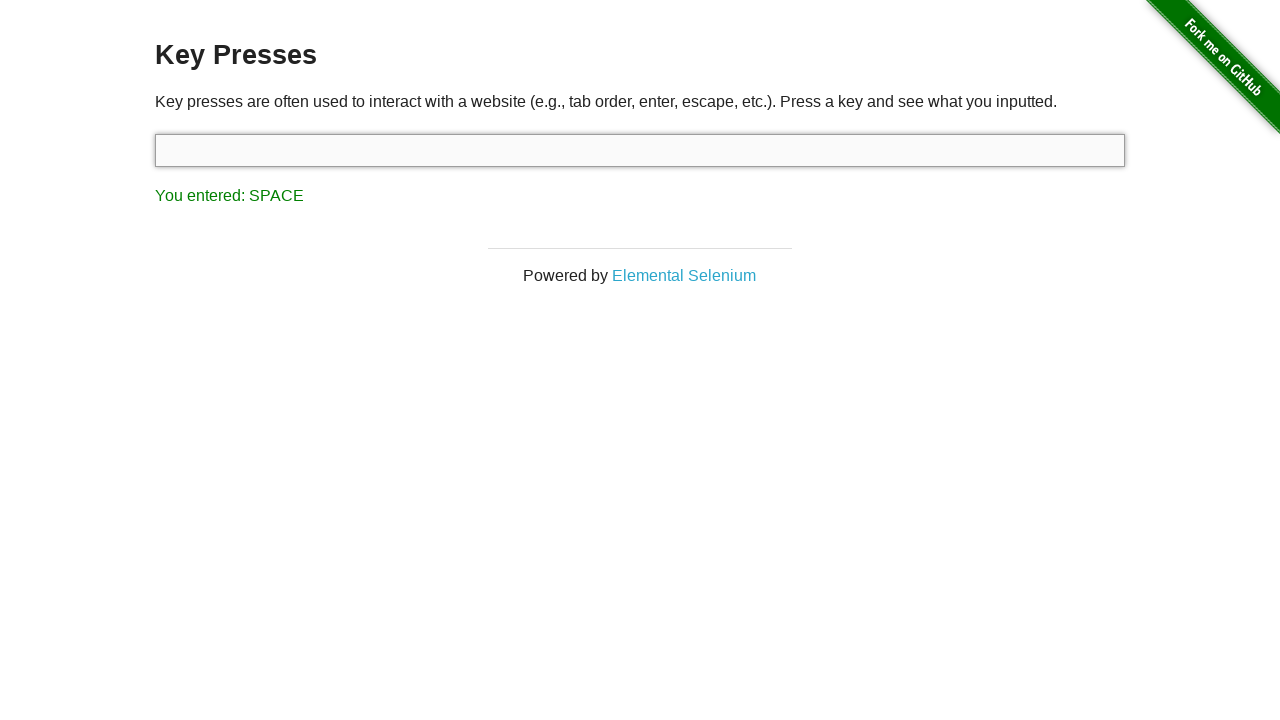

Pressed Left Arrow key on focused element
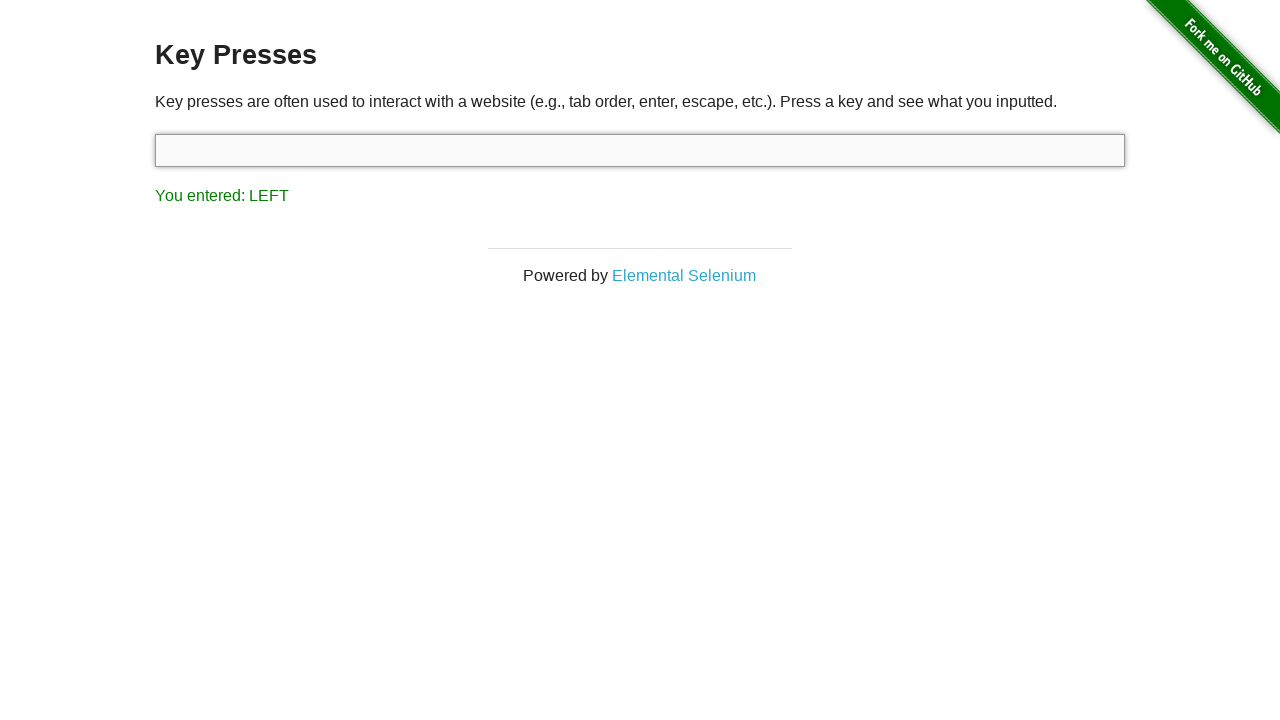

Verified that Left Arrow key press was recorded correctly
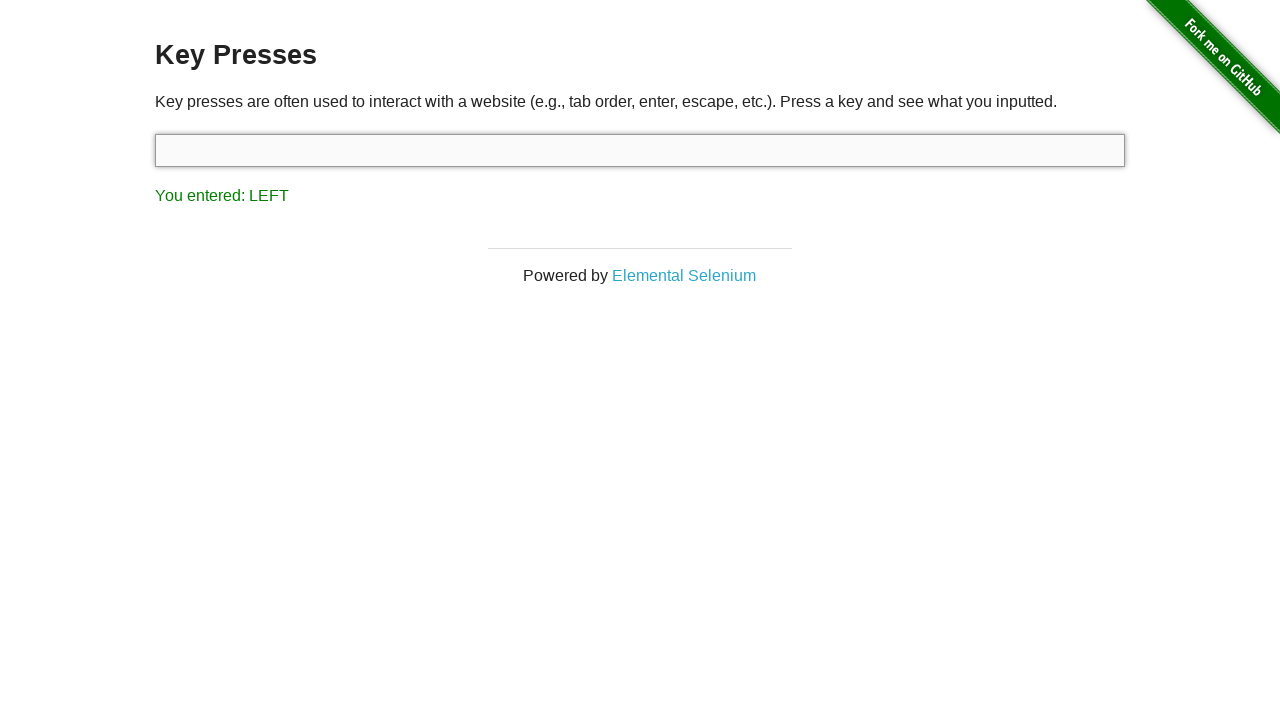

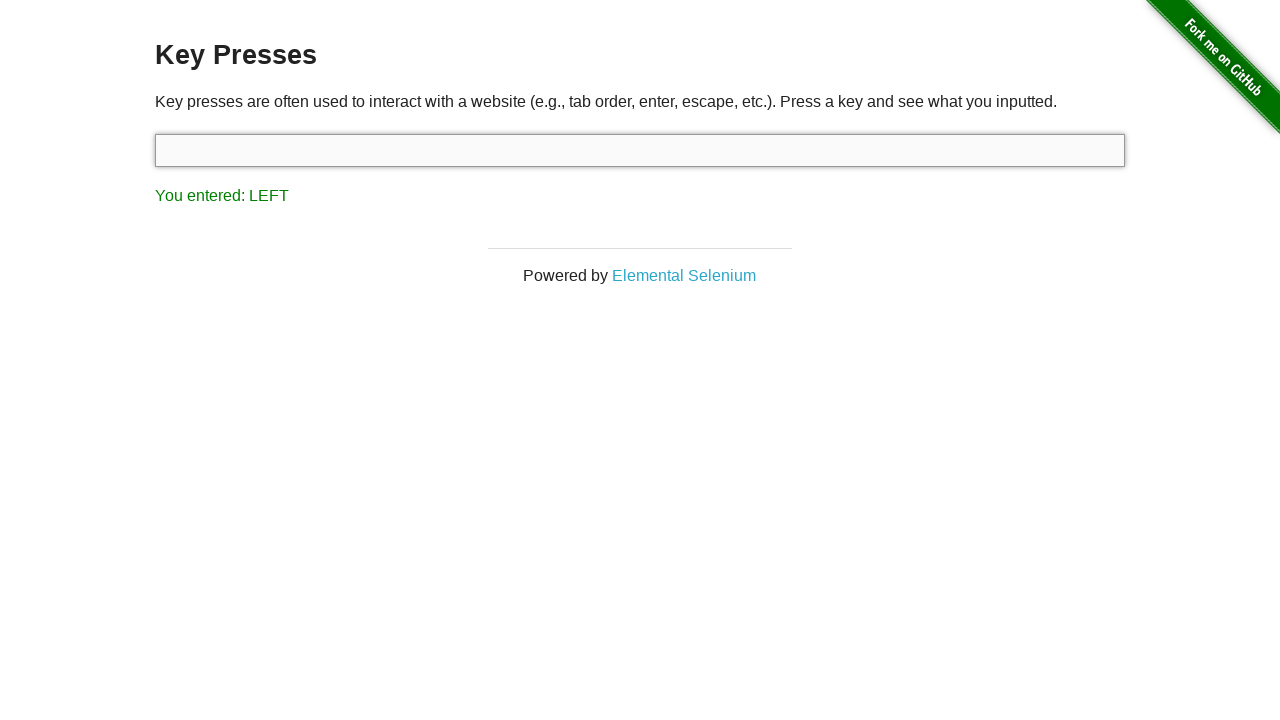